Tests filtering to display only active (non-completed) items

Starting URL: https://demo.playwright.dev/todomvc

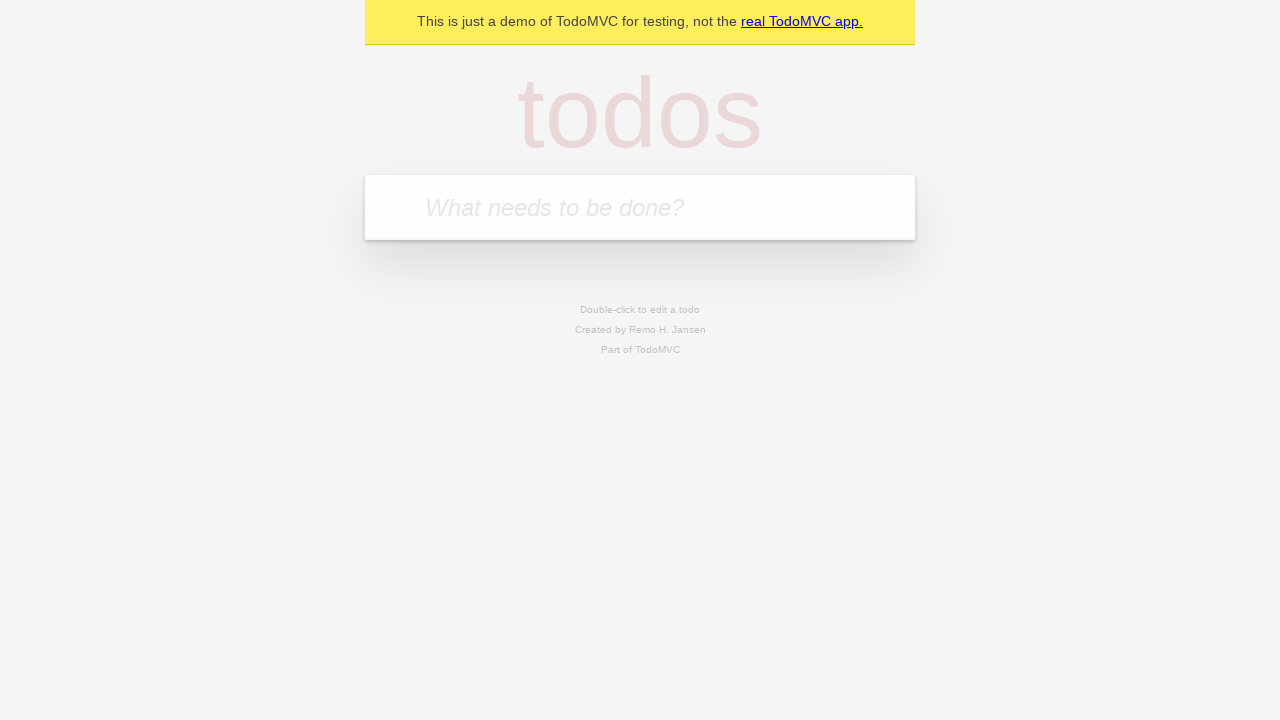

Filled todo input with 'buy some cheese' on internal:attr=[placeholder="What needs to be done?"i]
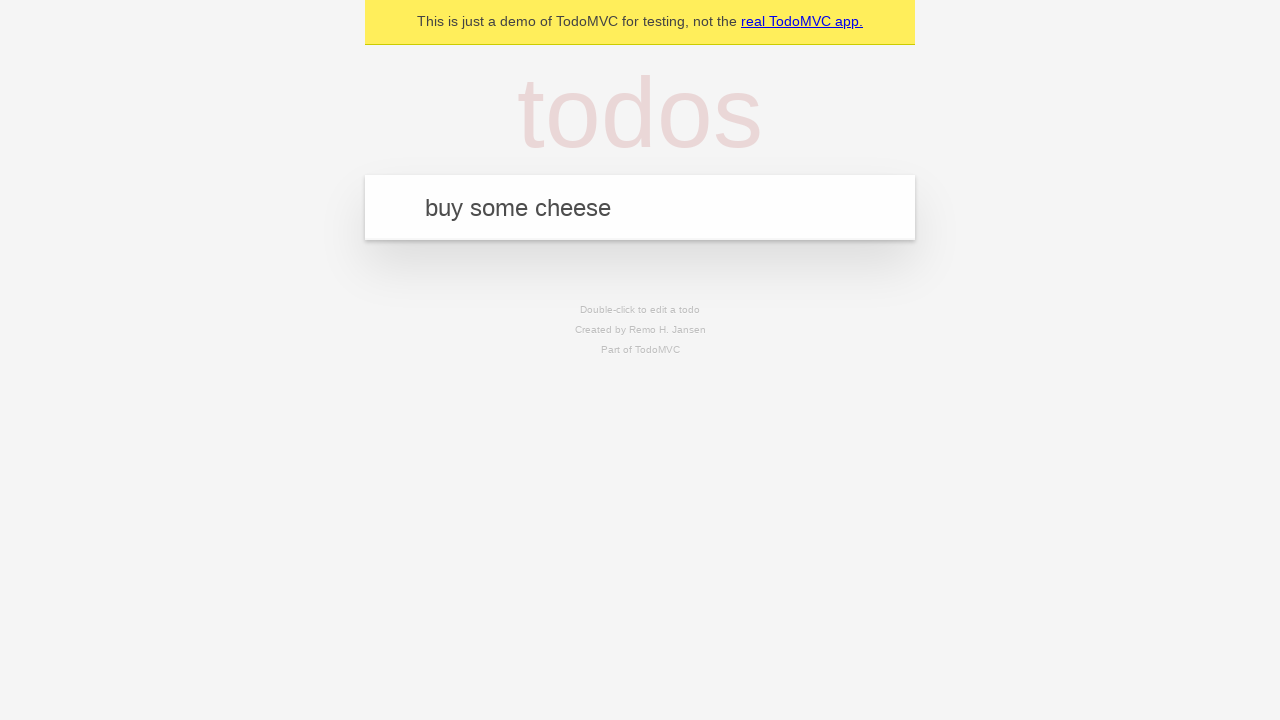

Pressed Enter to add todo 'buy some cheese' on internal:attr=[placeholder="What needs to be done?"i]
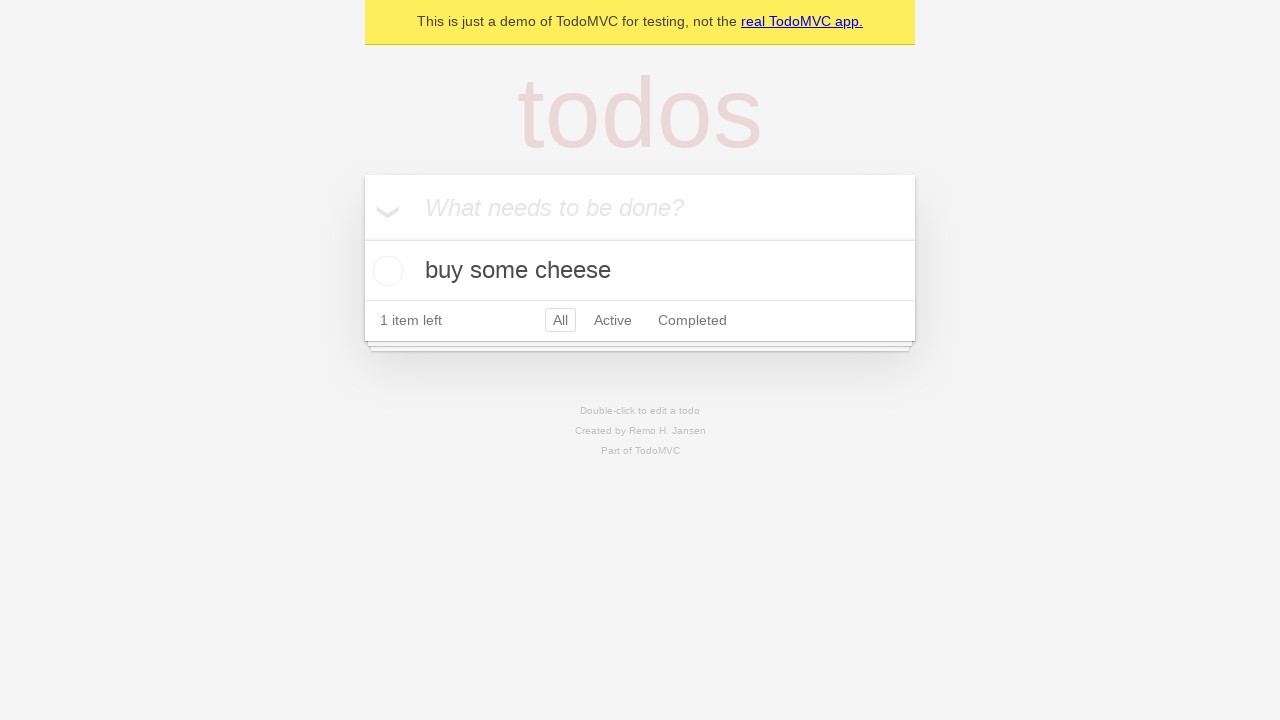

Filled todo input with 'feed the cat' on internal:attr=[placeholder="What needs to be done?"i]
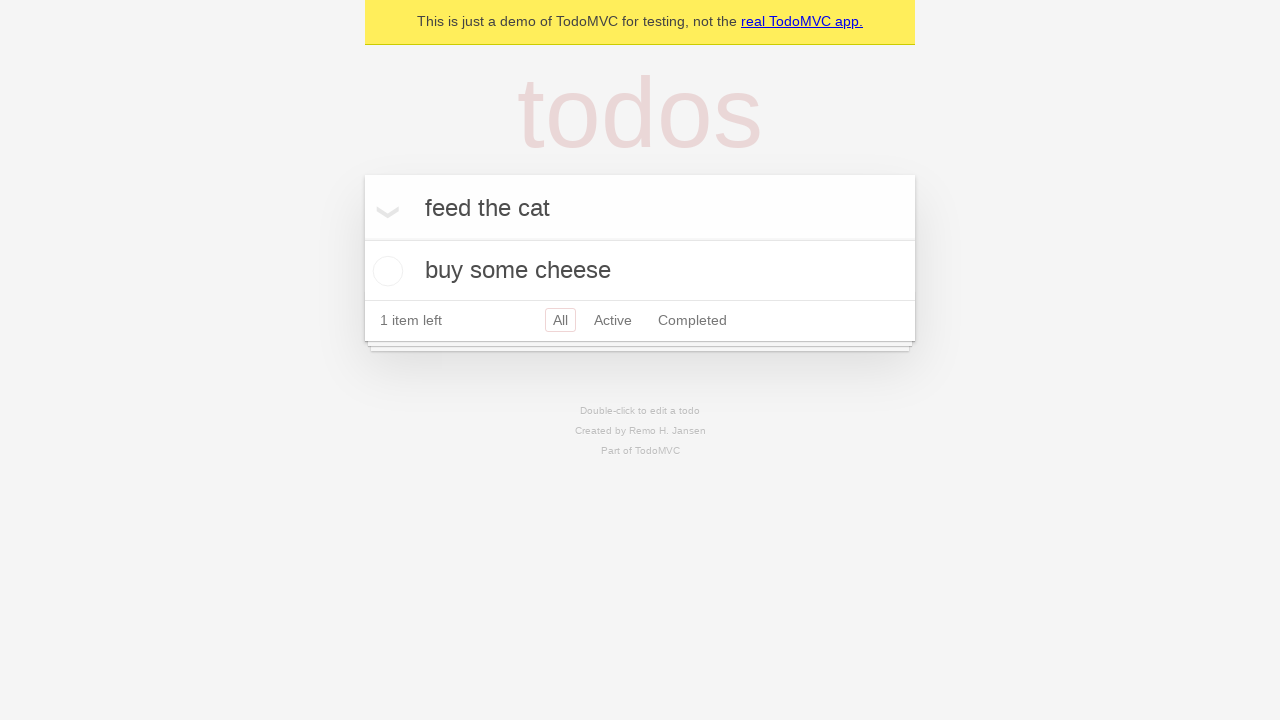

Pressed Enter to add todo 'feed the cat' on internal:attr=[placeholder="What needs to be done?"i]
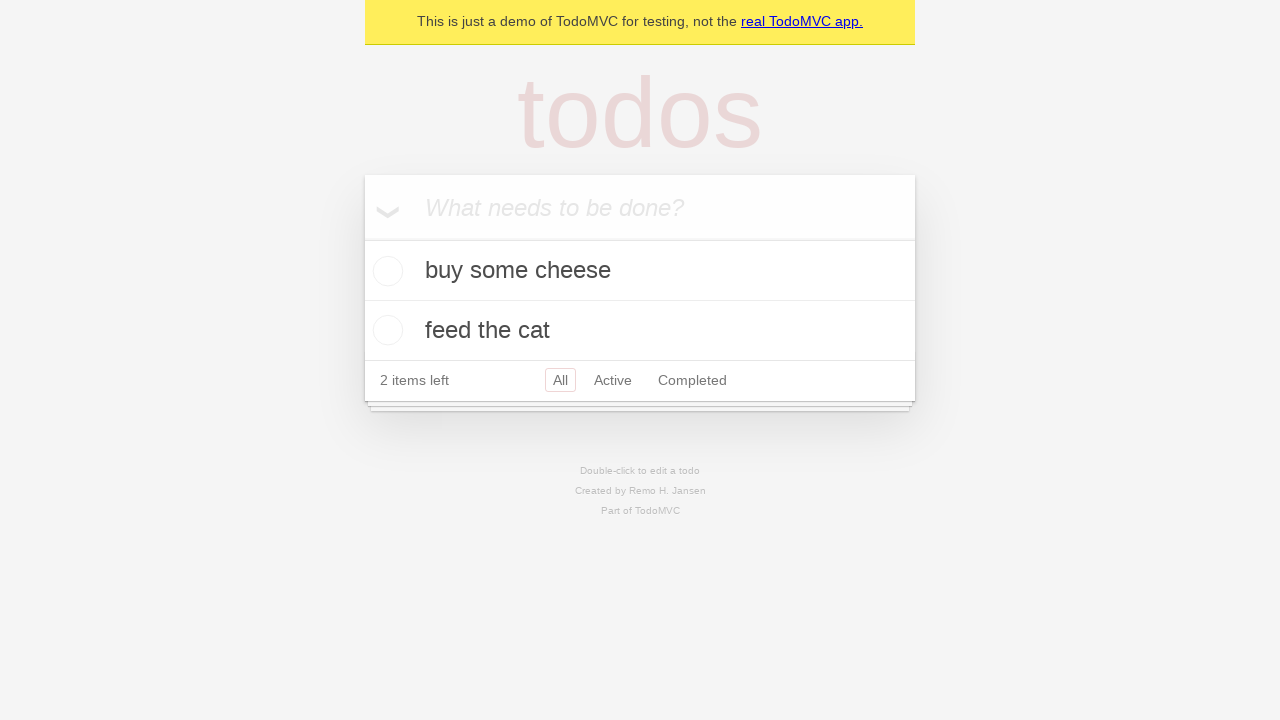

Filled todo input with 'book a doctors appointment' on internal:attr=[placeholder="What needs to be done?"i]
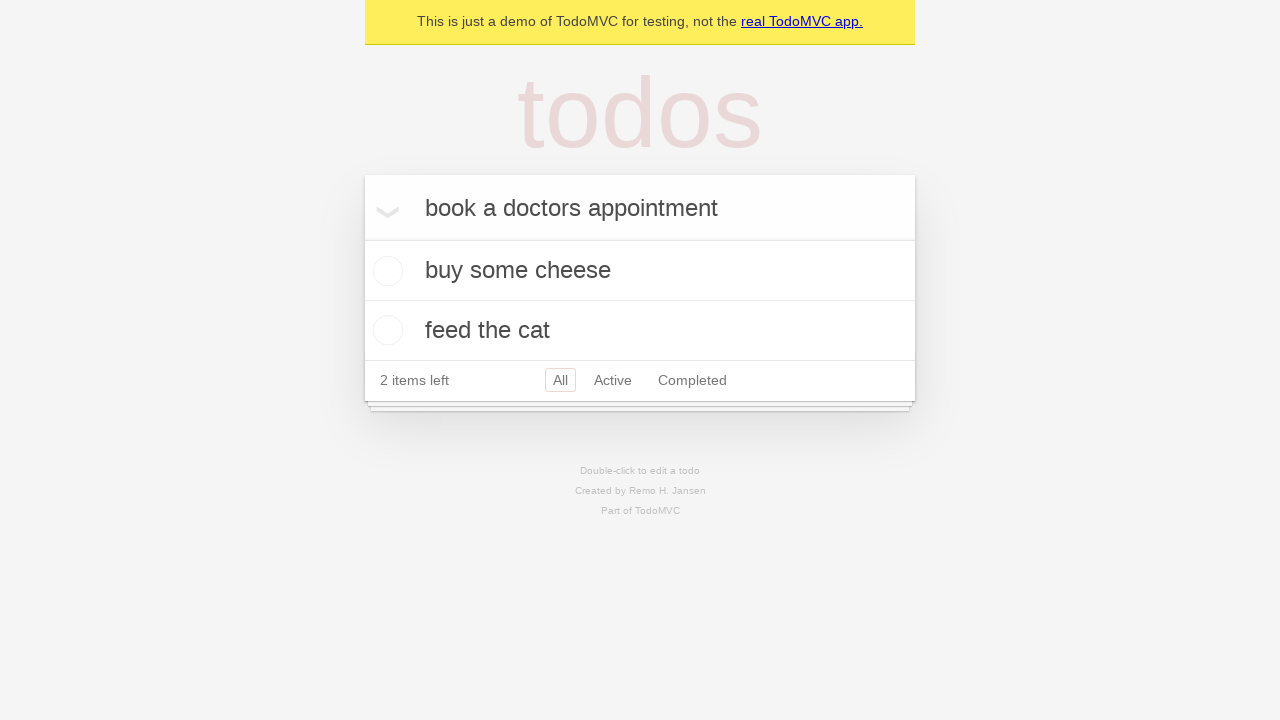

Pressed Enter to add todo 'book a doctors appointment' on internal:attr=[placeholder="What needs to be done?"i]
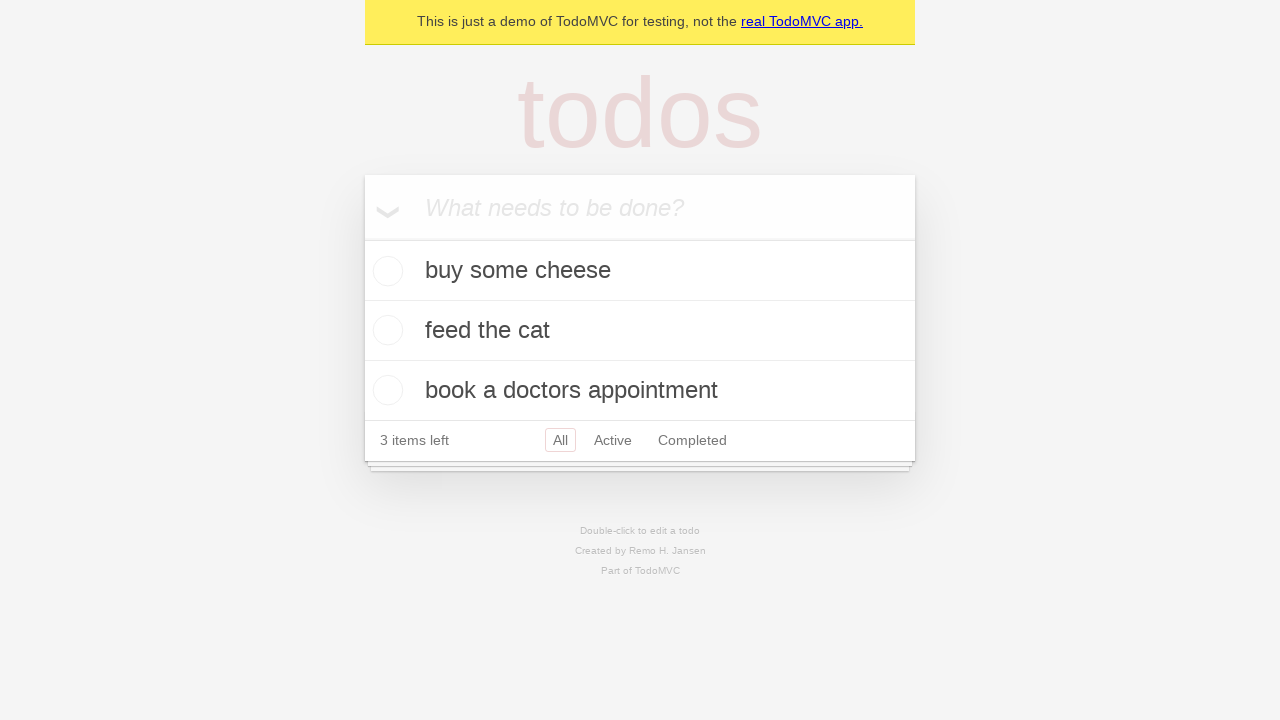

All 3 todos loaded and visible
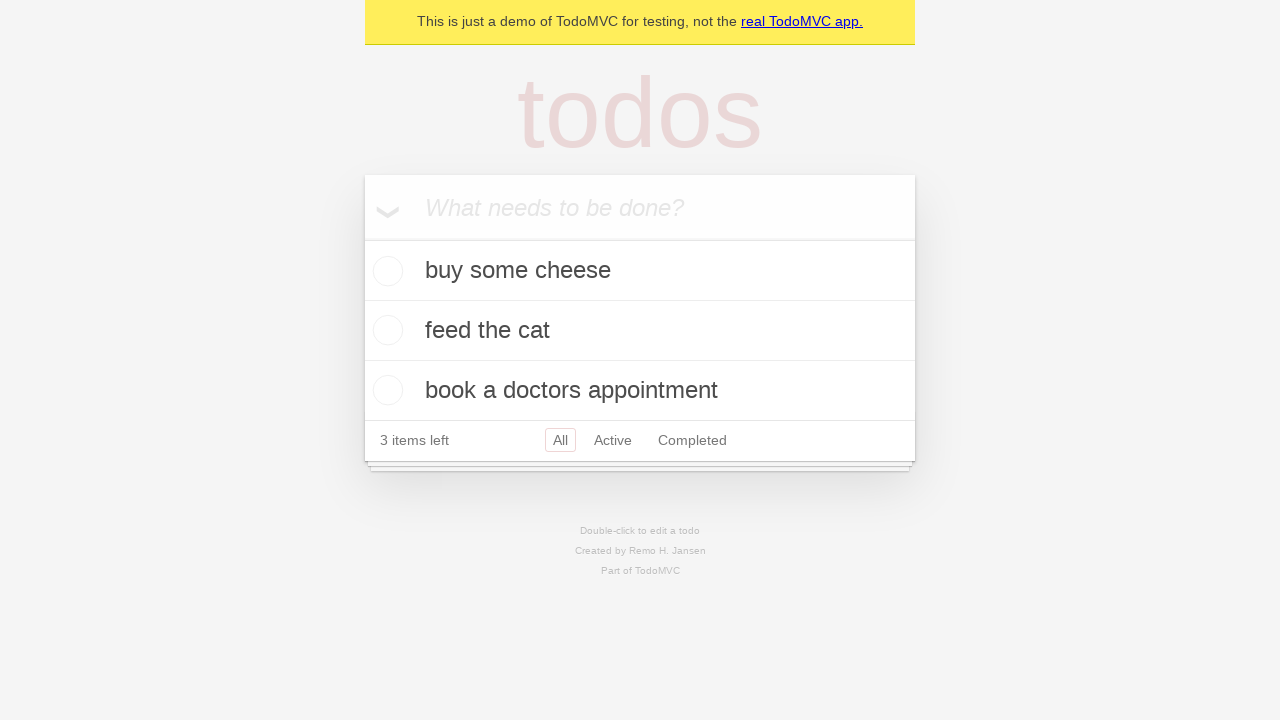

Marked second todo ('feed the cat') as completed at (385, 330) on [data-testid='todo-item'] >> nth=1 >> internal:role=checkbox
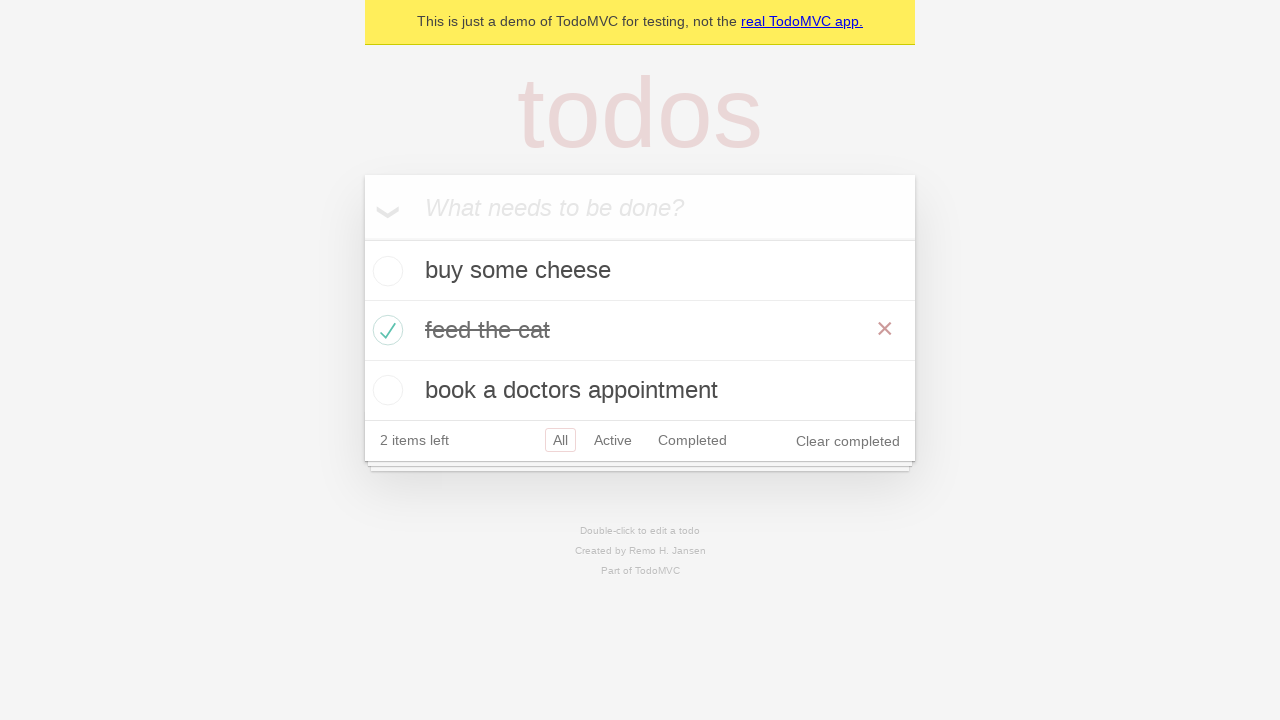

Clicked Active filter to display only active (non-completed) items at (613, 440) on internal:role=link[name="Active"i]
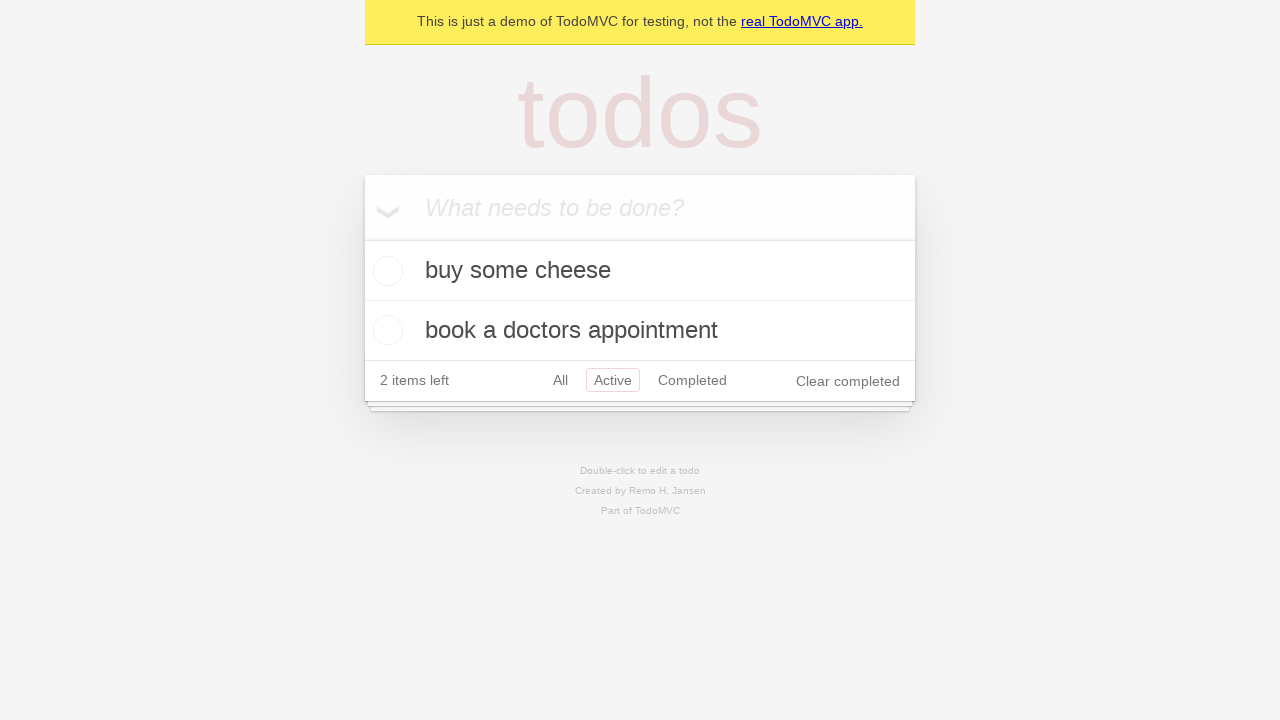

Filtered view loaded showing 2 active items
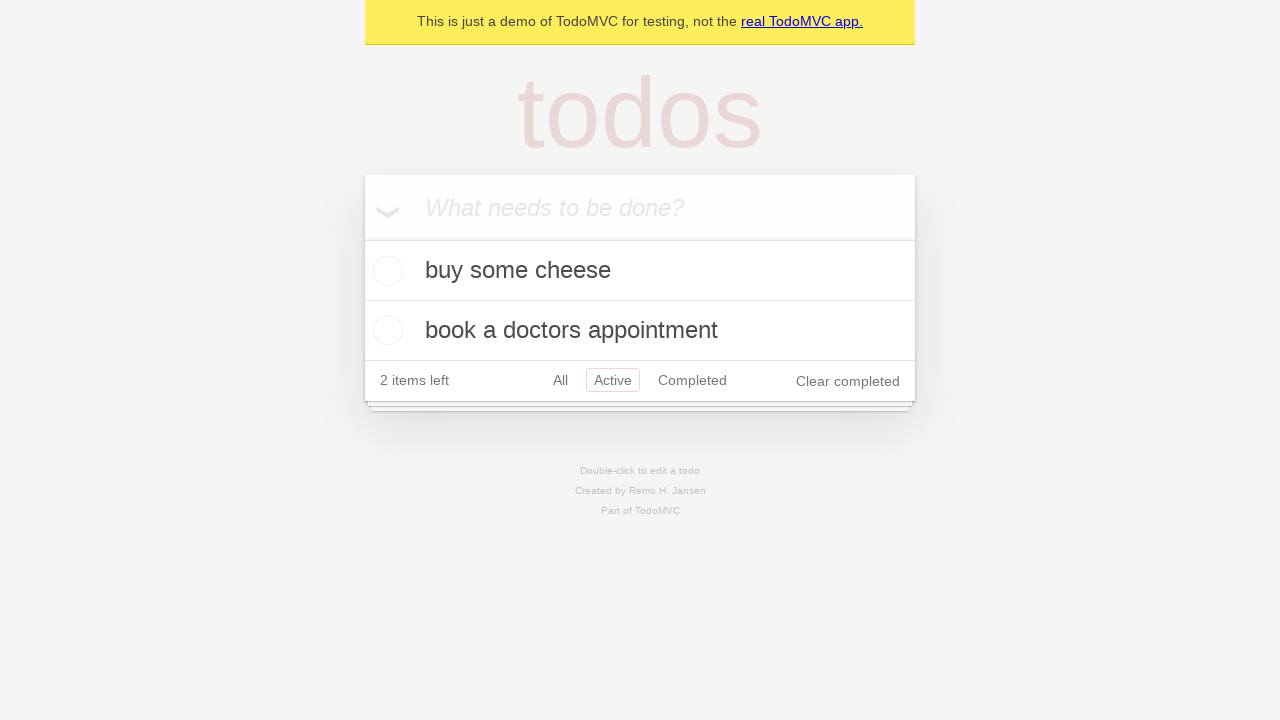

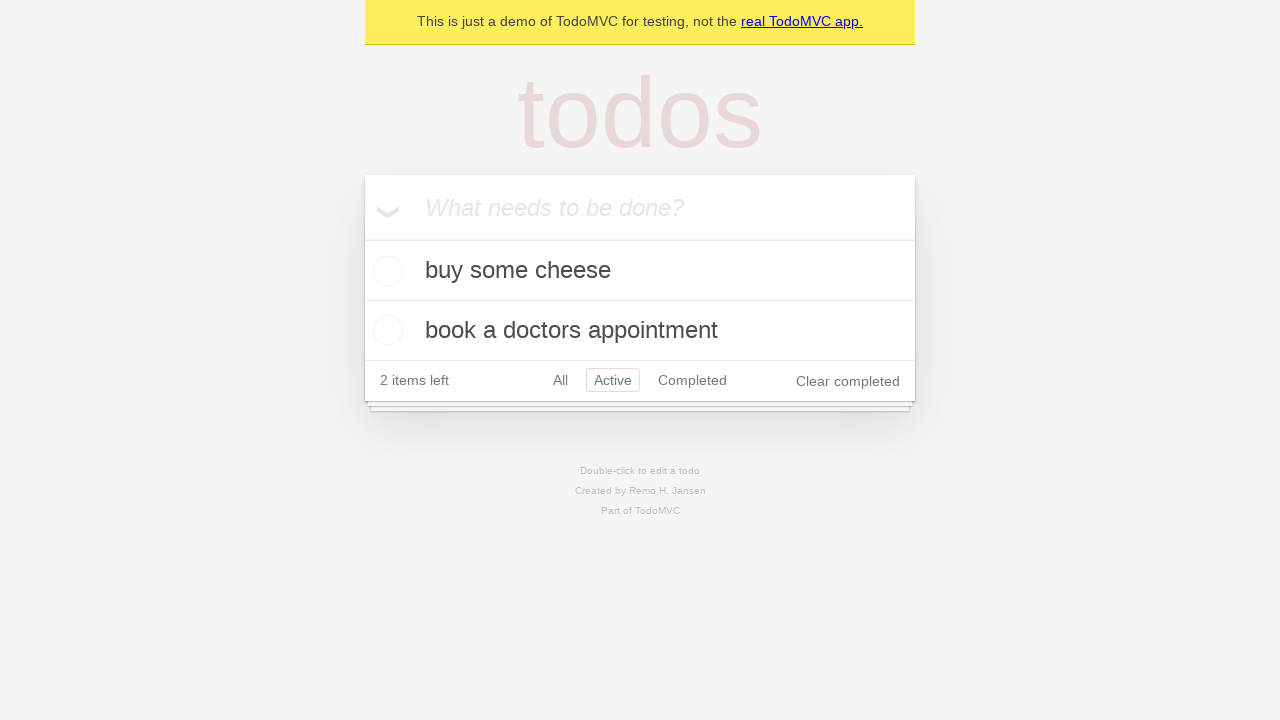